Tests login failure by entering incorrect credentials and verifying the error message appears

Starting URL: https://the-internet.herokuapp.com/login

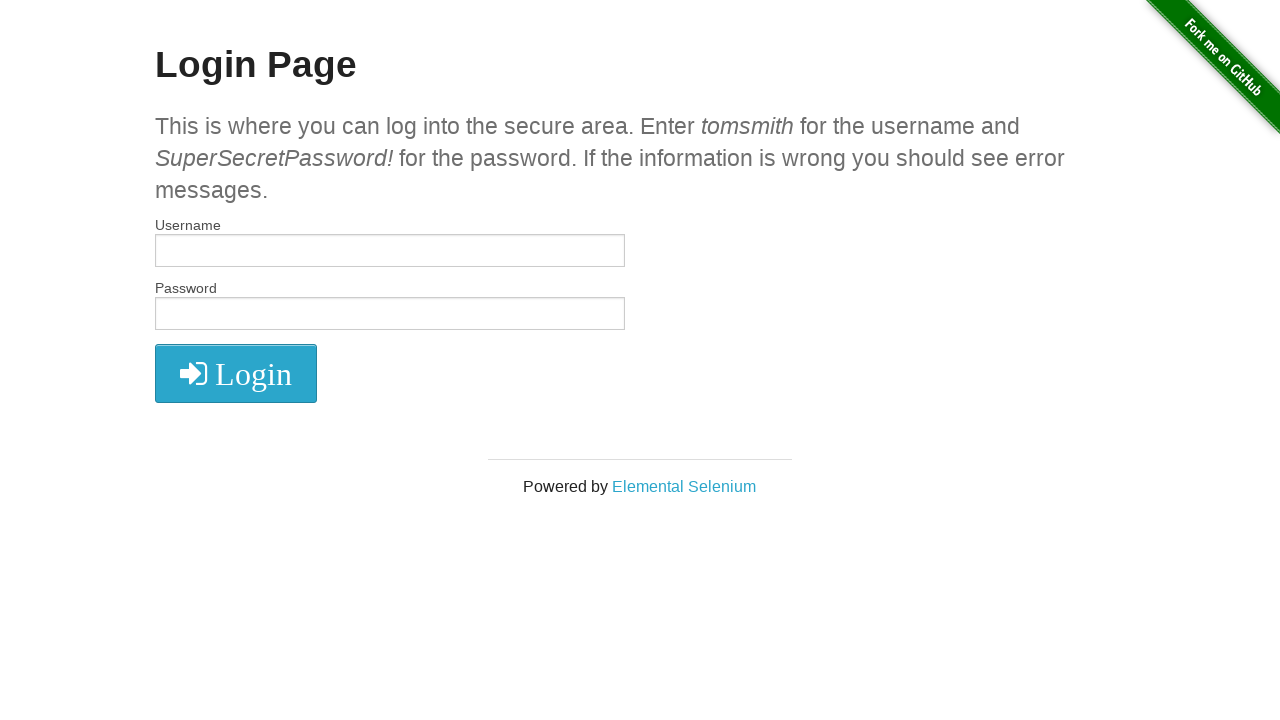

Filled username field with incorrect credentials 'usuario_incorrecto' on #username
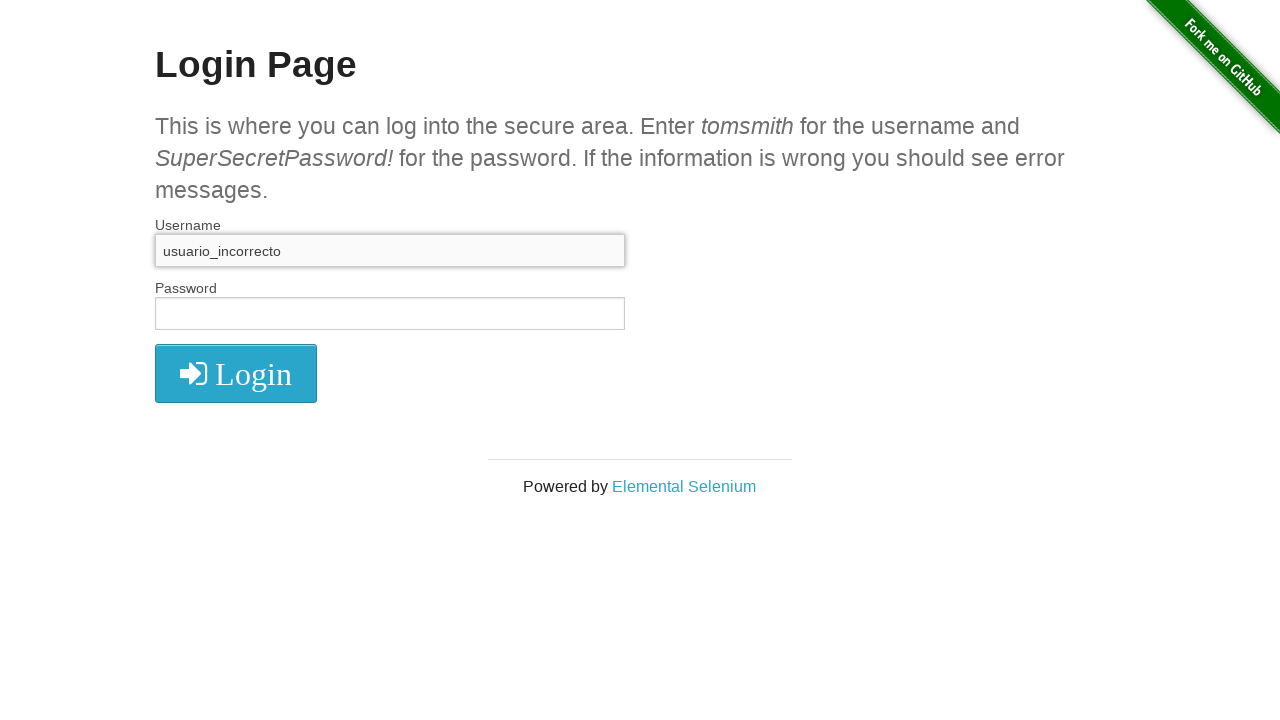

Filled password field with incorrect credentials 'clave_incorrecta' on #password
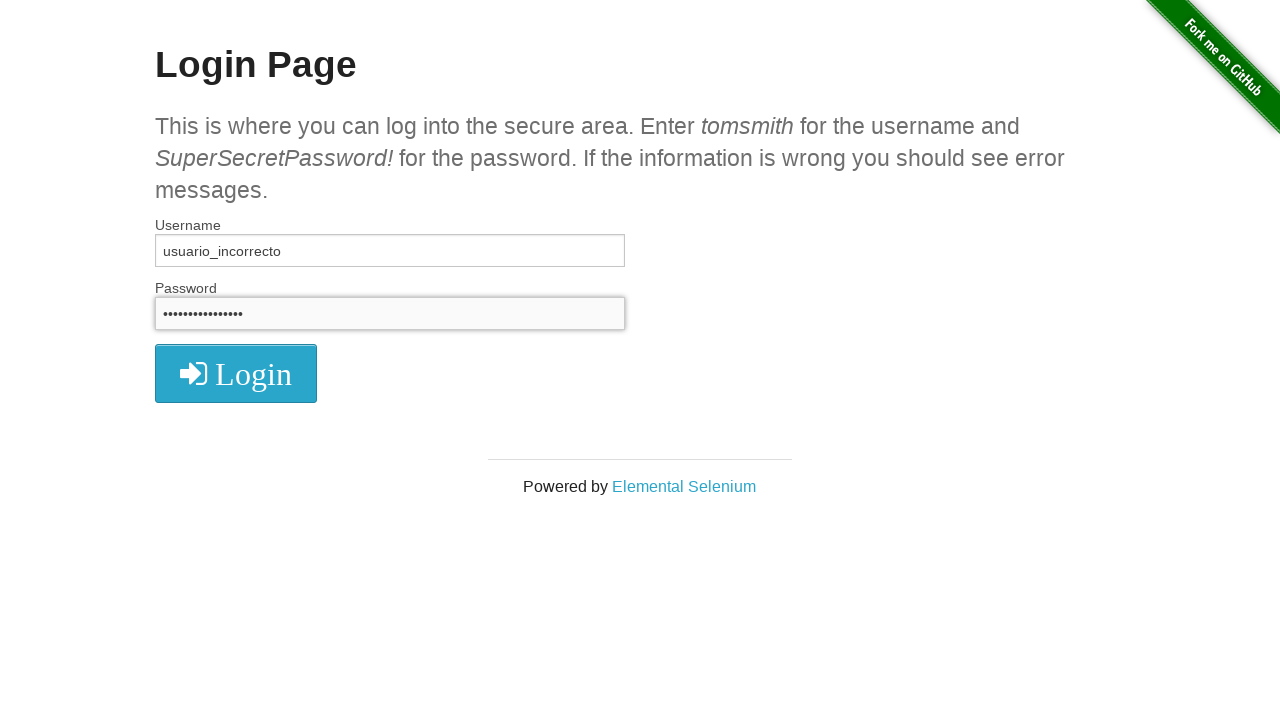

Clicked the login button at (236, 373) on button.radius
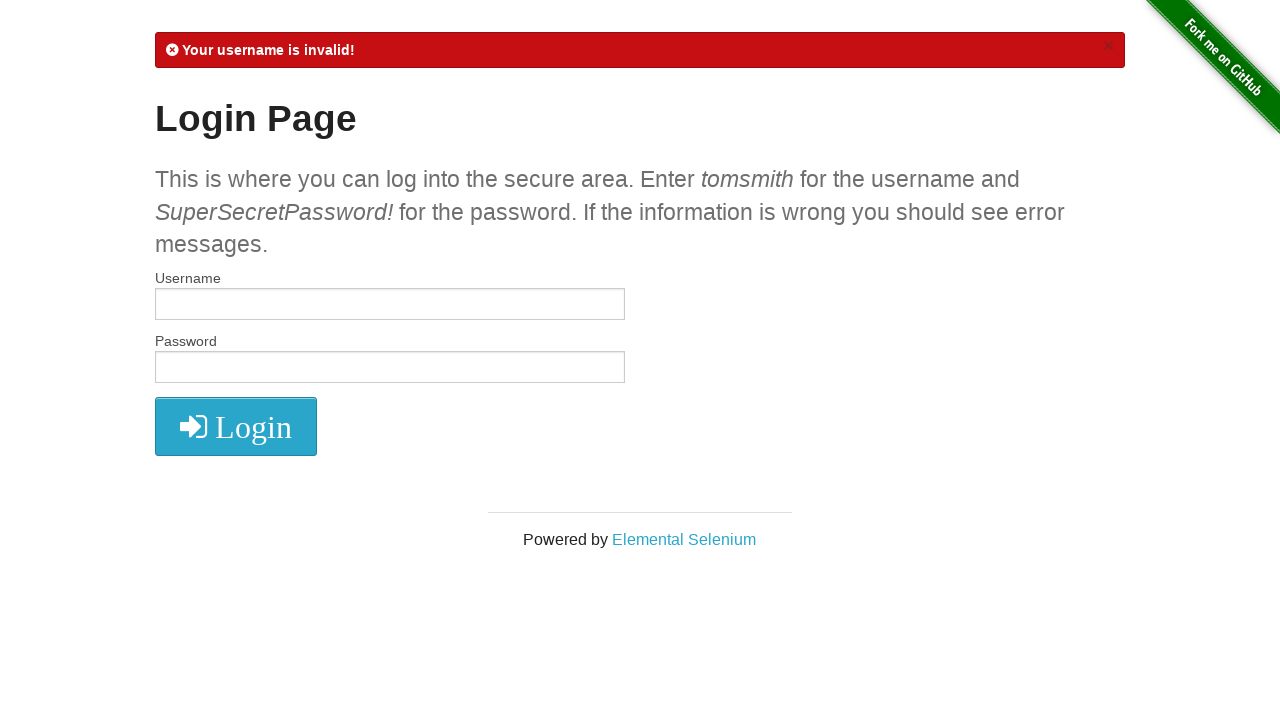

Error message appeared on screen
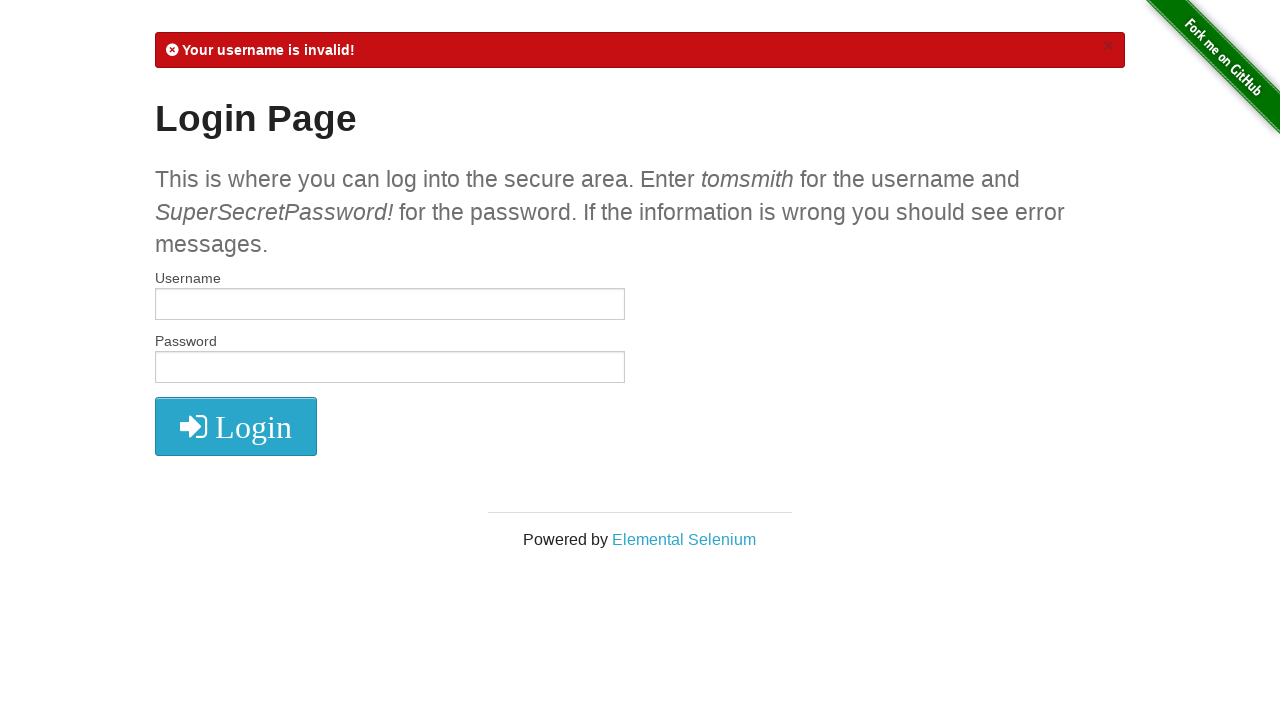

Retrieved error message text content
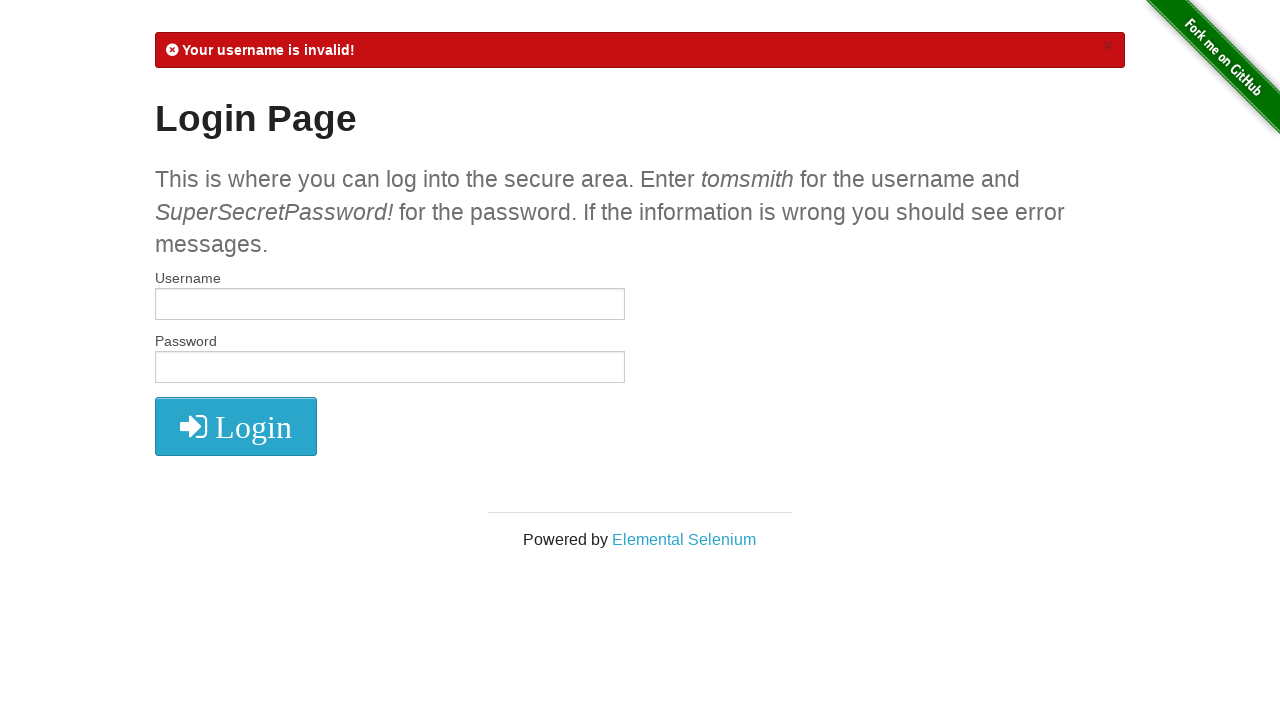

Verified that error message contains 'Your username is invalid!'
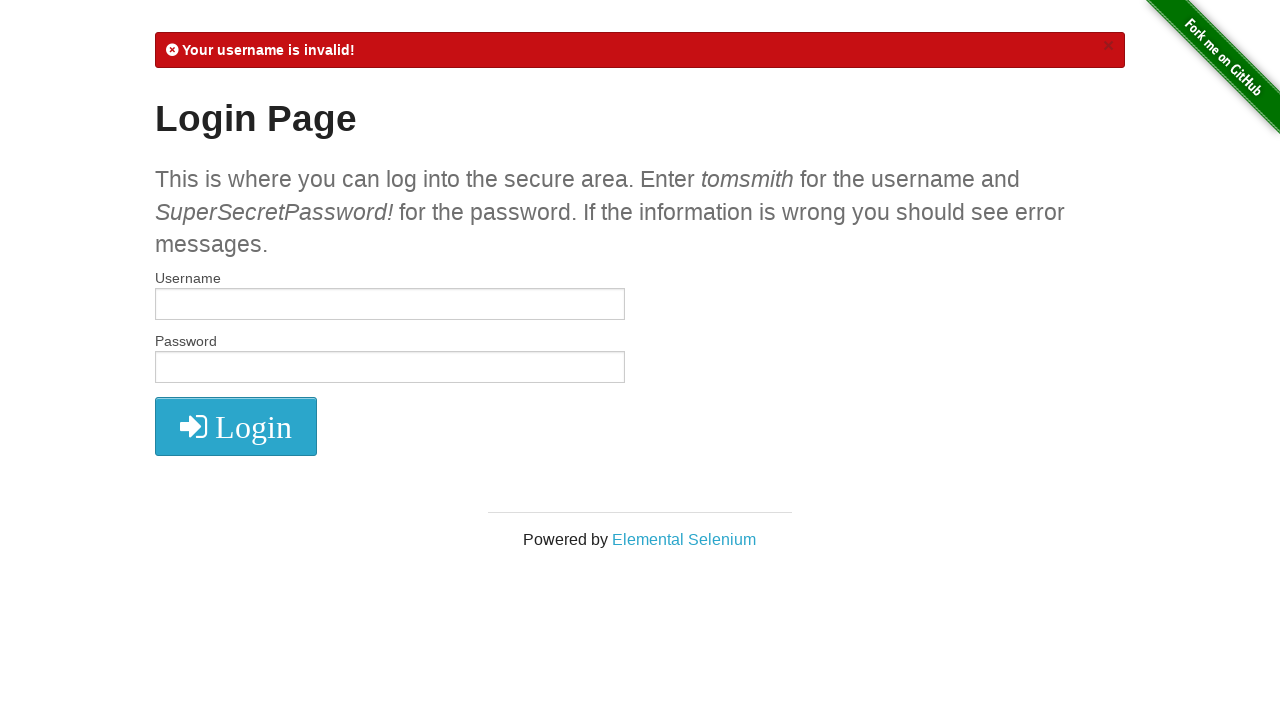

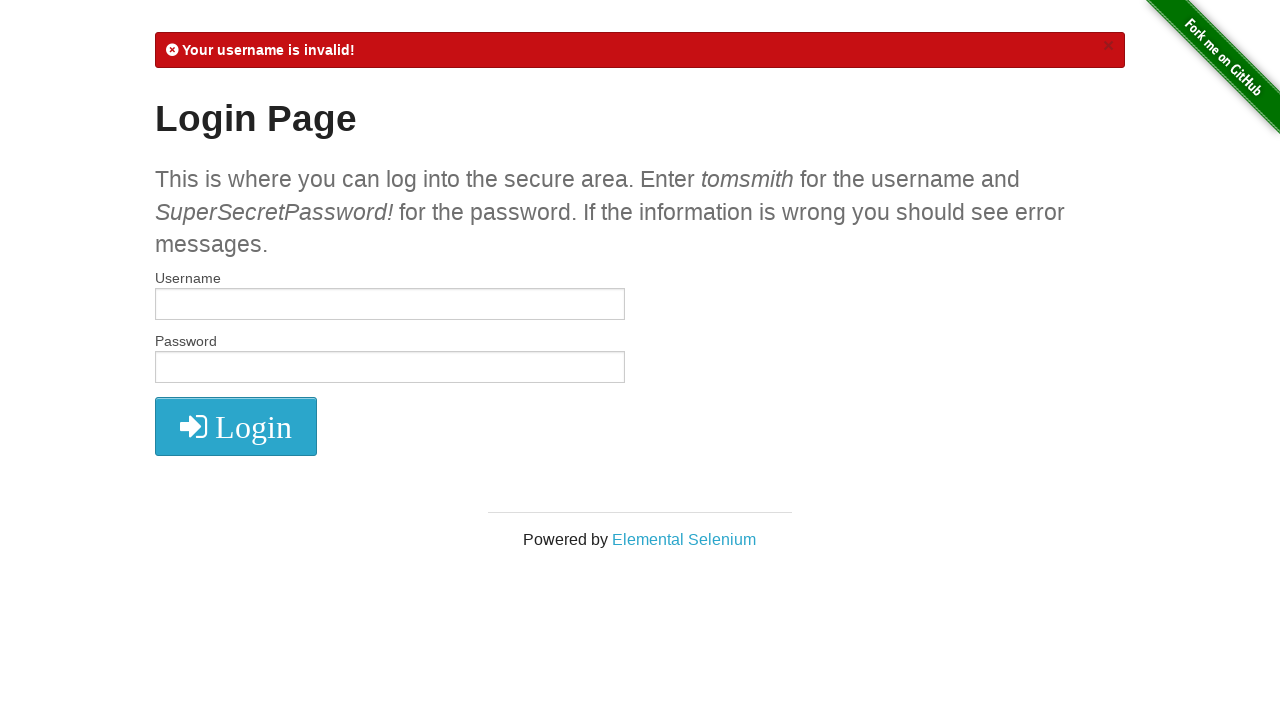